Tests file download functionality by navigating to a download page and clicking on the first download link to trigger a file download.

Starting URL: https://the-internet.herokuapp.com/download

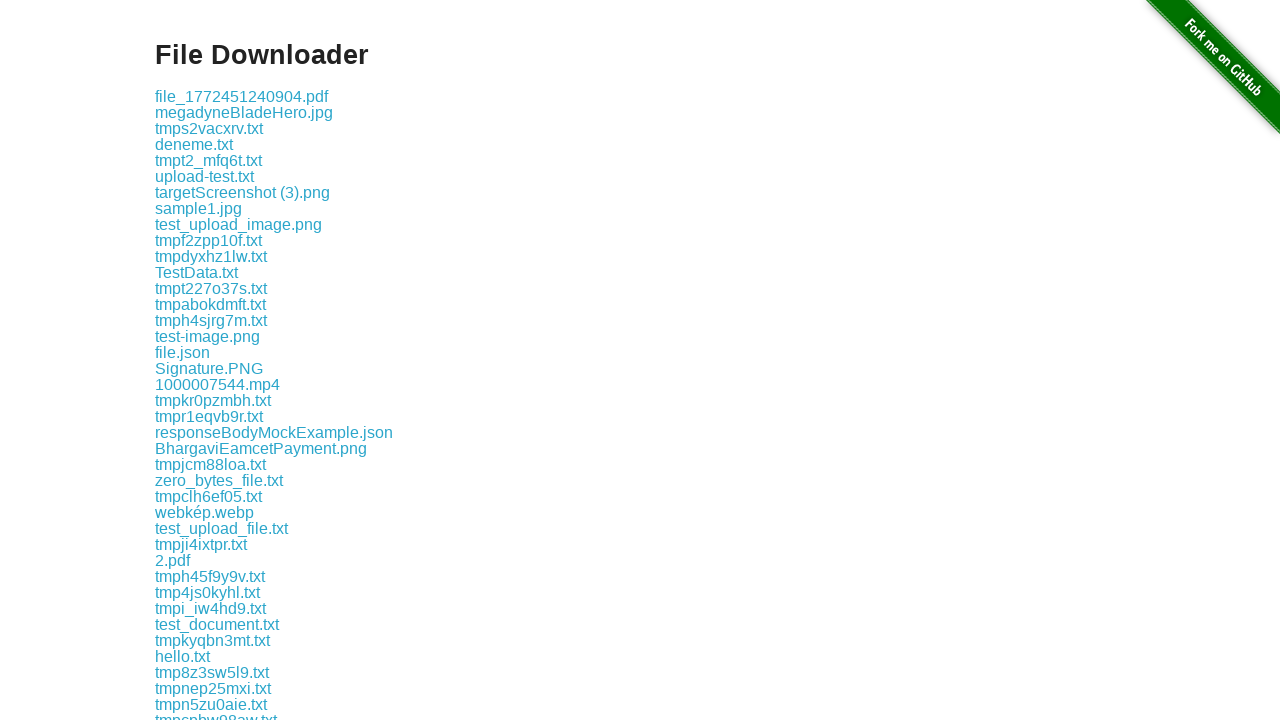

Navigated to download page
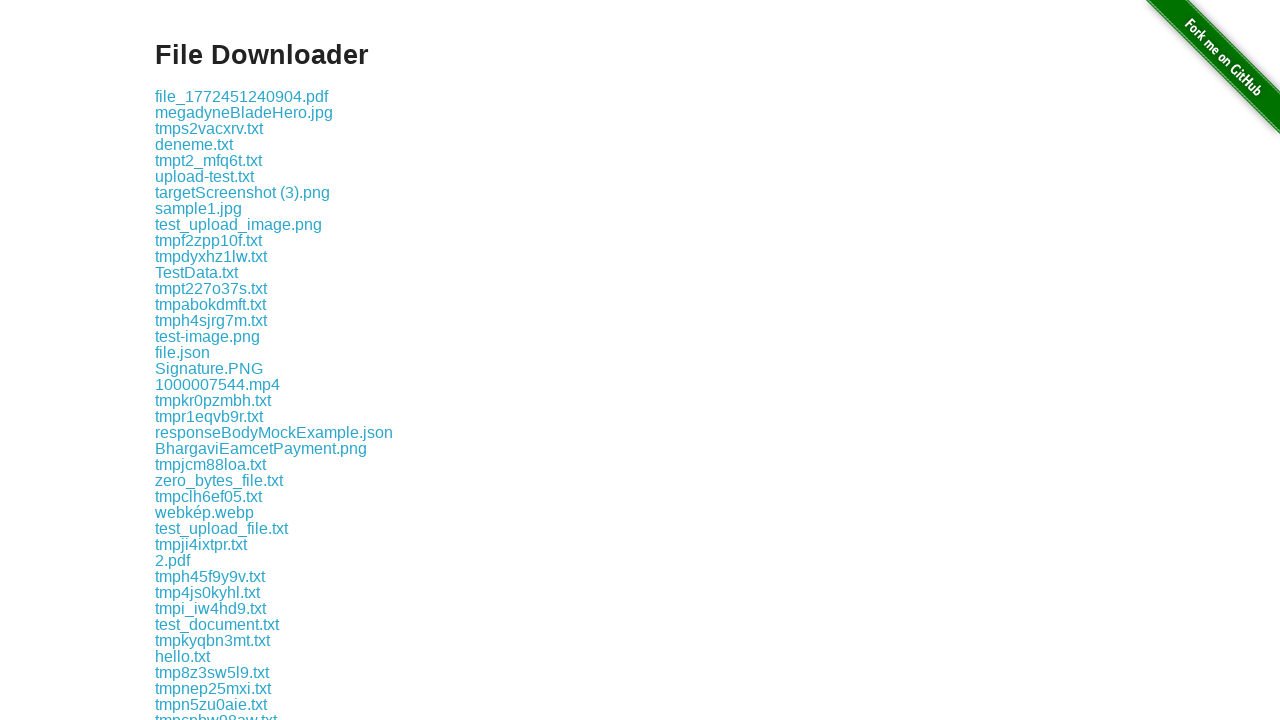

Download link became visible on the page
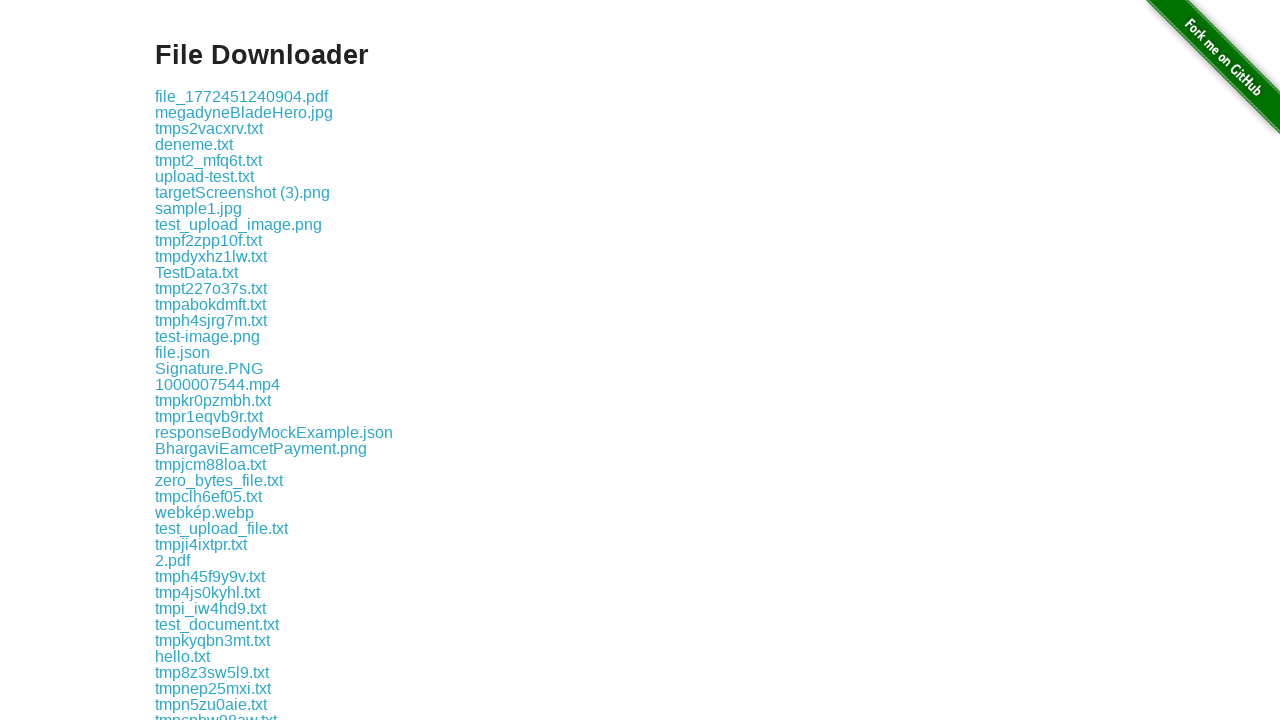

Clicked the first download link to trigger file download at (242, 96) on .example a >> nth=0
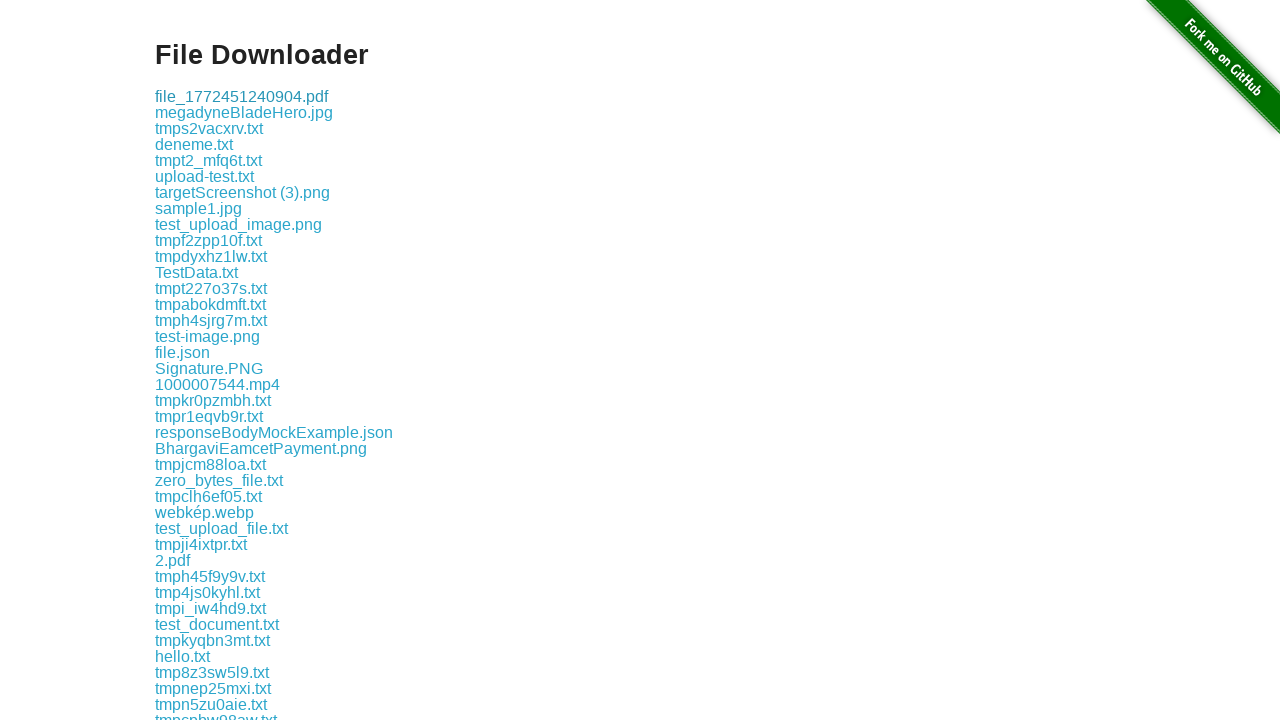

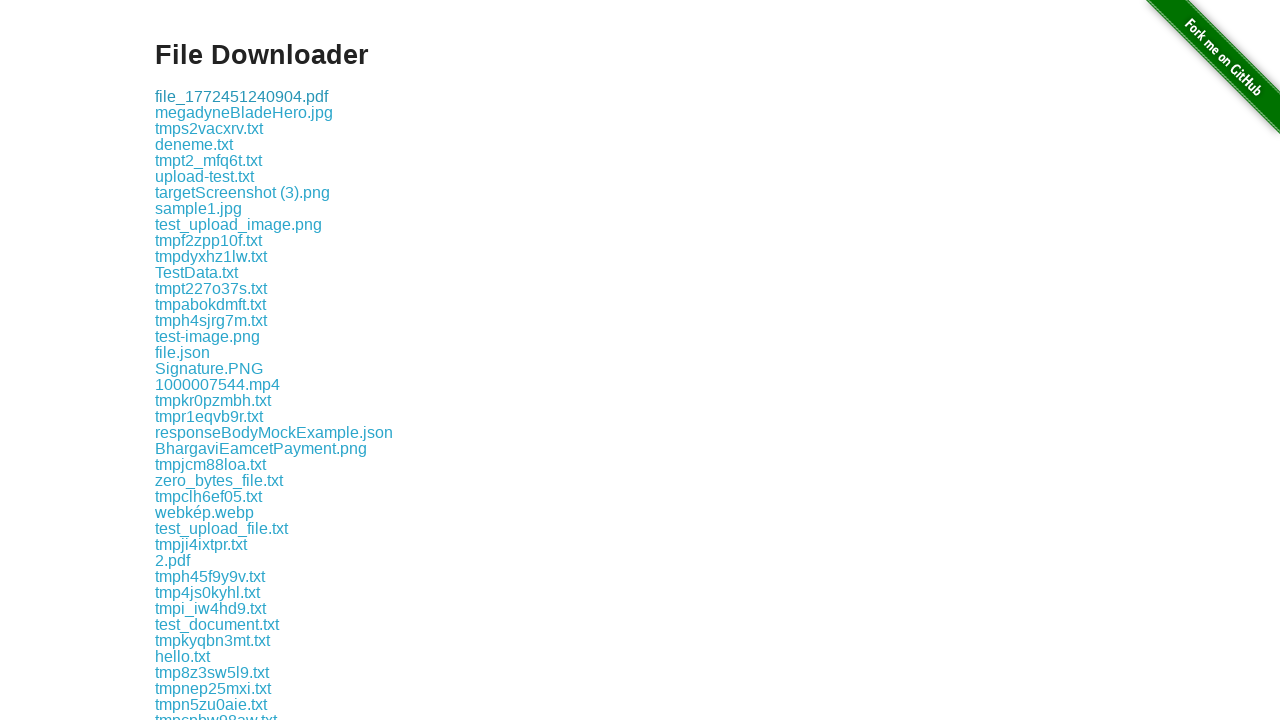